Navigates through multiple pages of Hacker News and verifies that article listings are displayed on each page, including checking for article elements like rank, title, and date.

Starting URL: https://news.ycombinator.com/

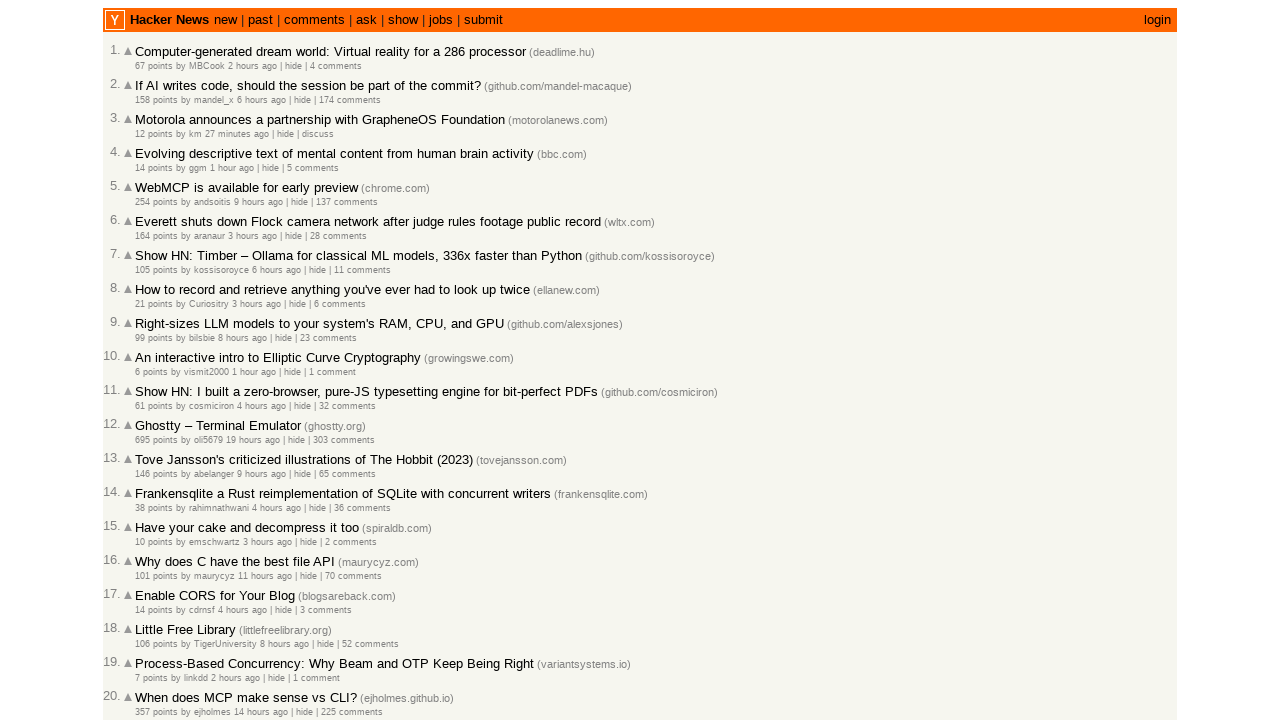

Waited for article elements to load on first page
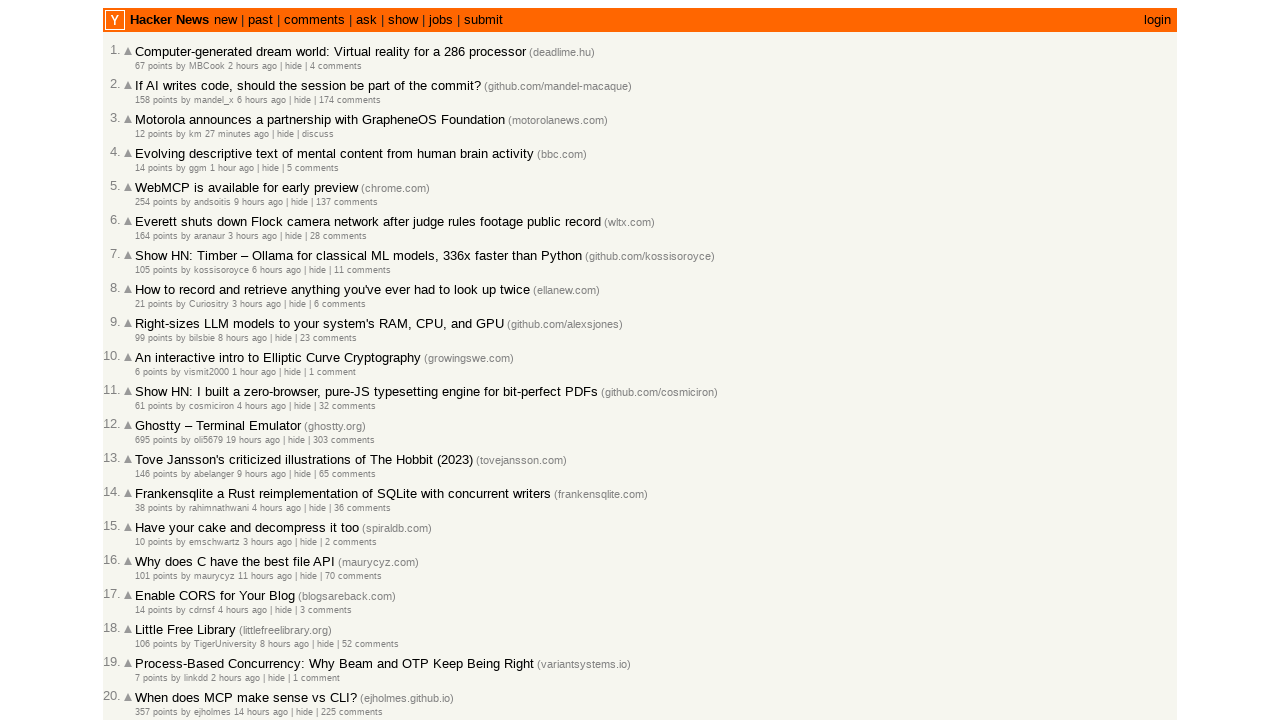

Verified rank element exists in first article
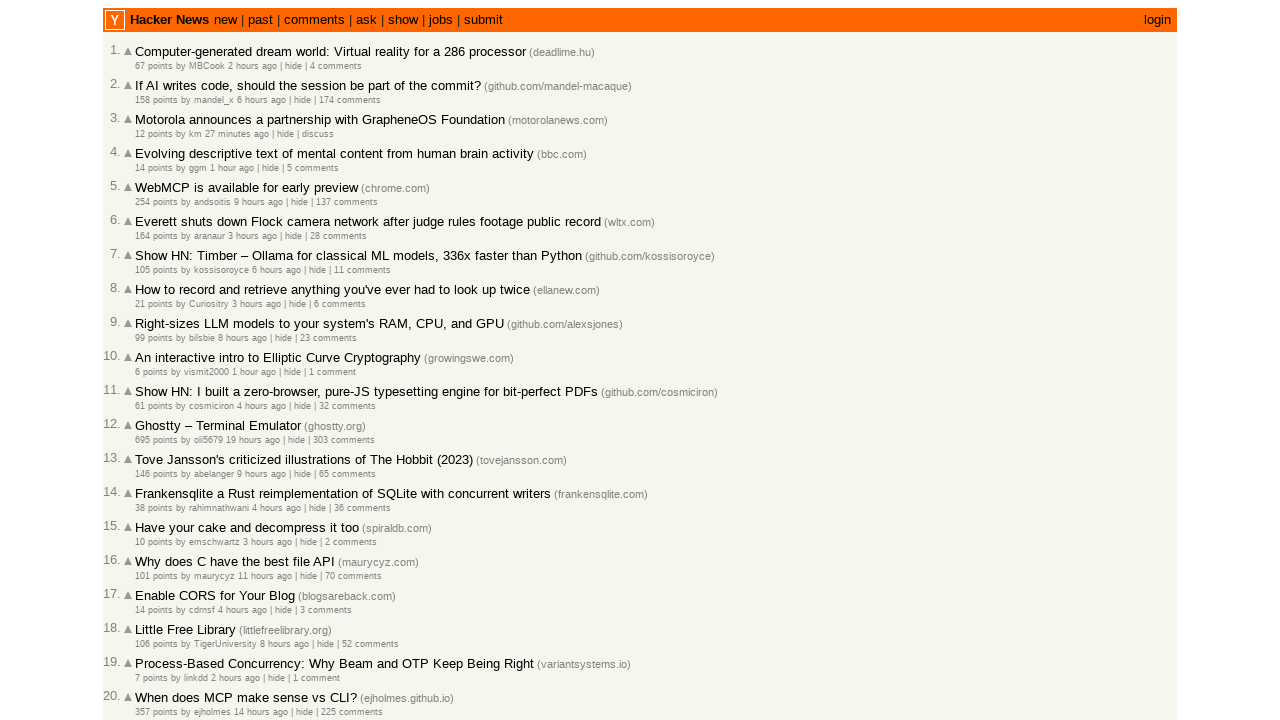

Verified title link element exists in first article
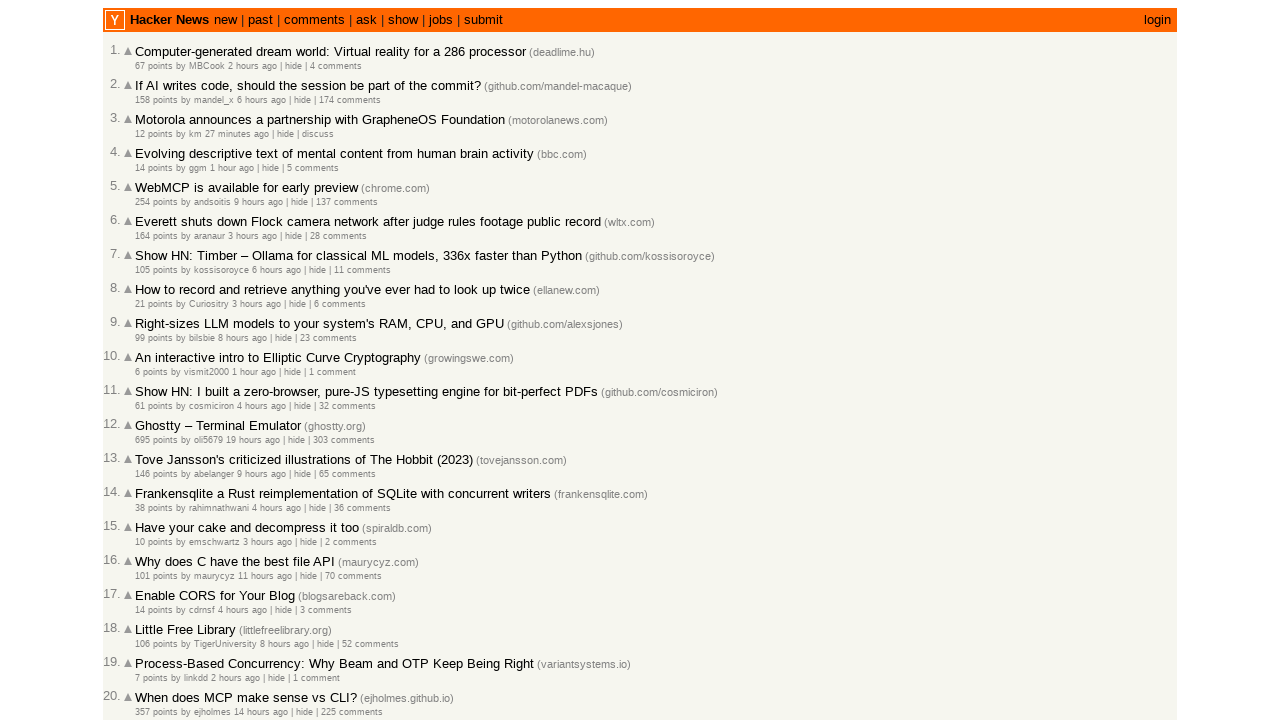

Navigated to Hacker News page 2
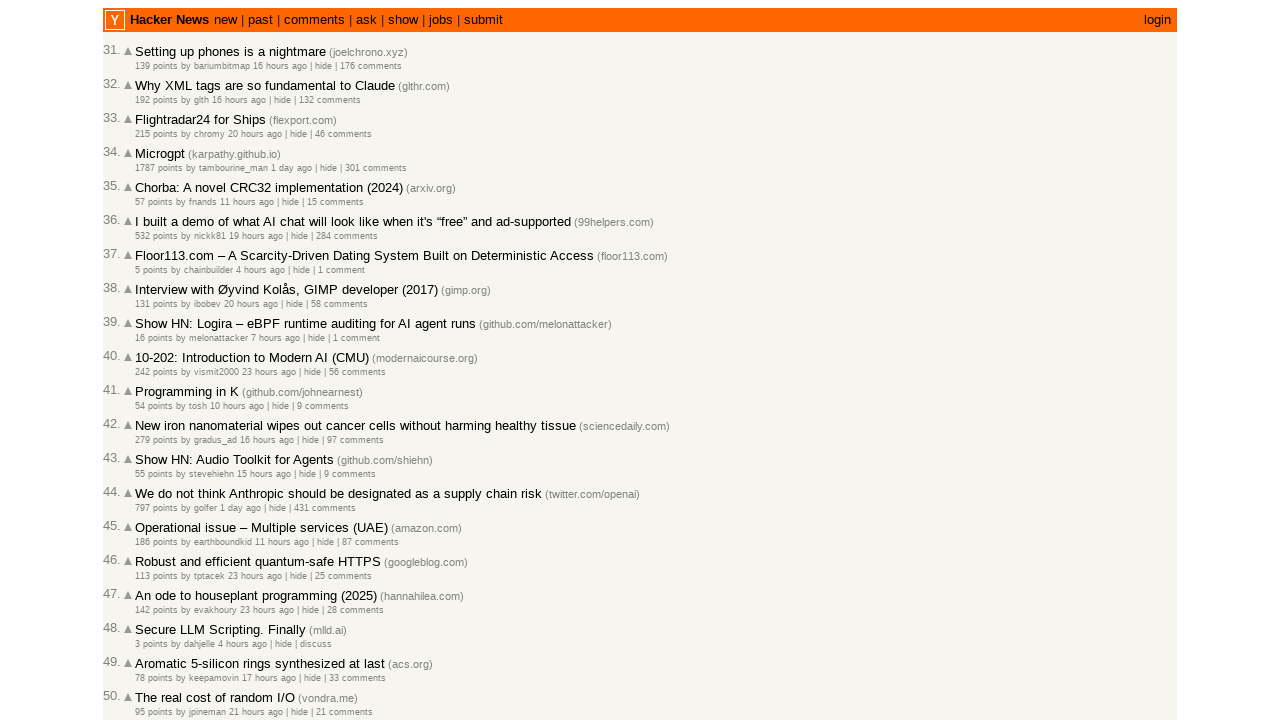

Waited for article elements to load on page 2
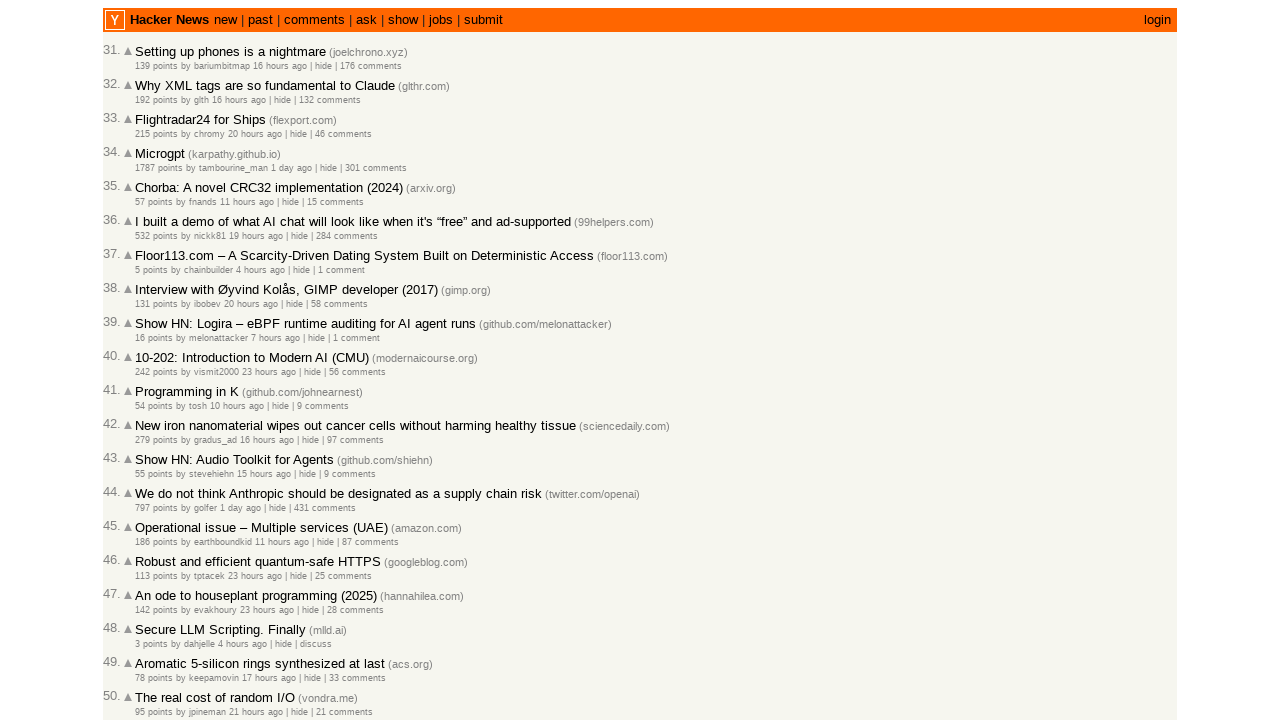

Navigated to Hacker News page 3
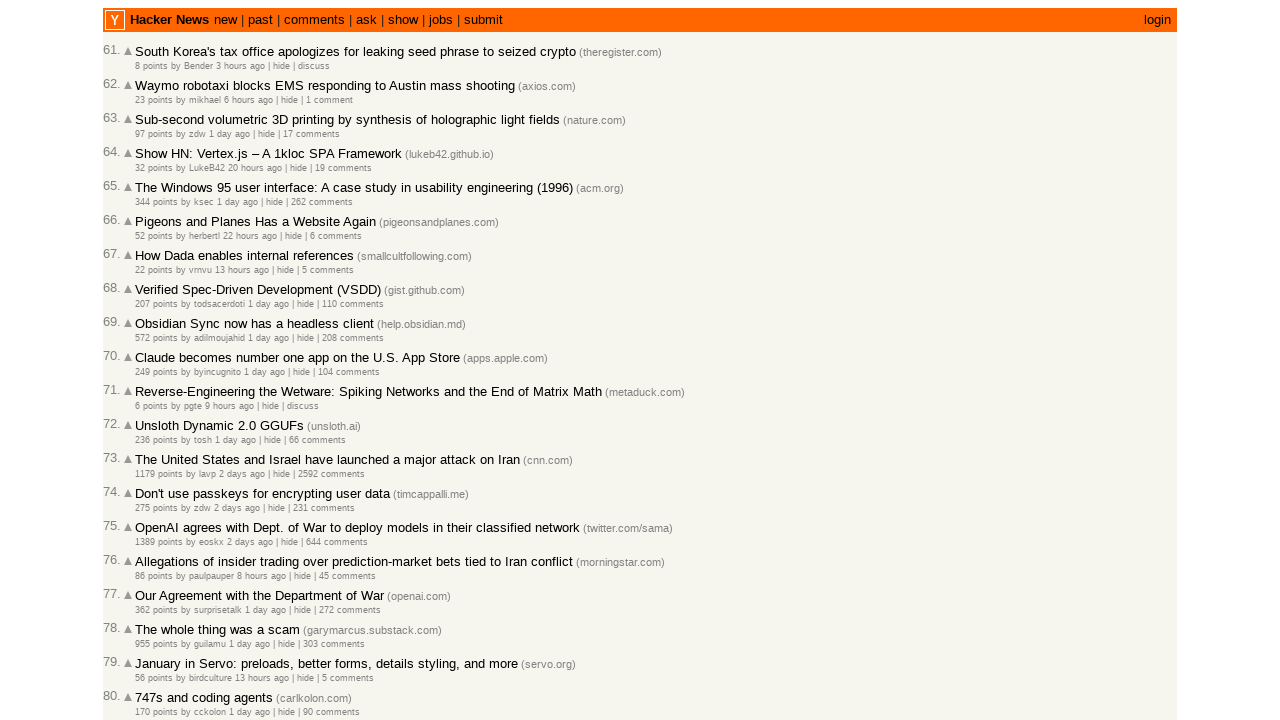

Waited for article elements to load on page 3
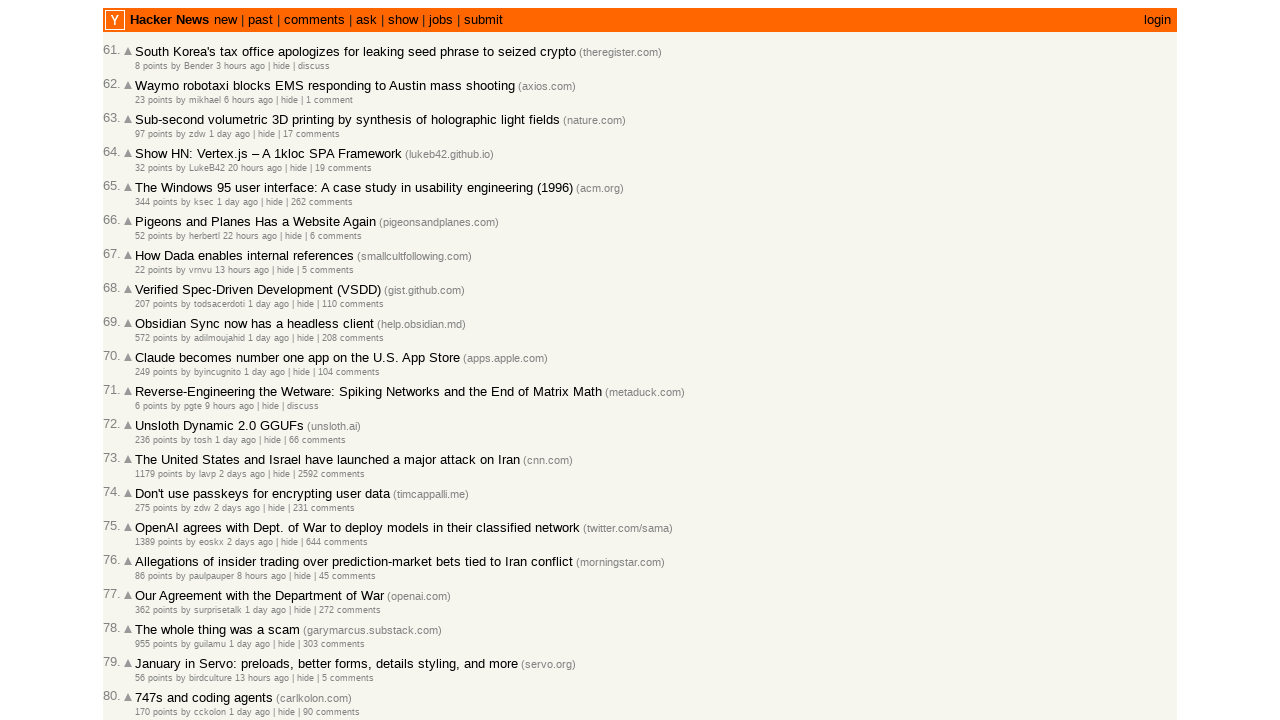

Navigated to Hacker News page 4
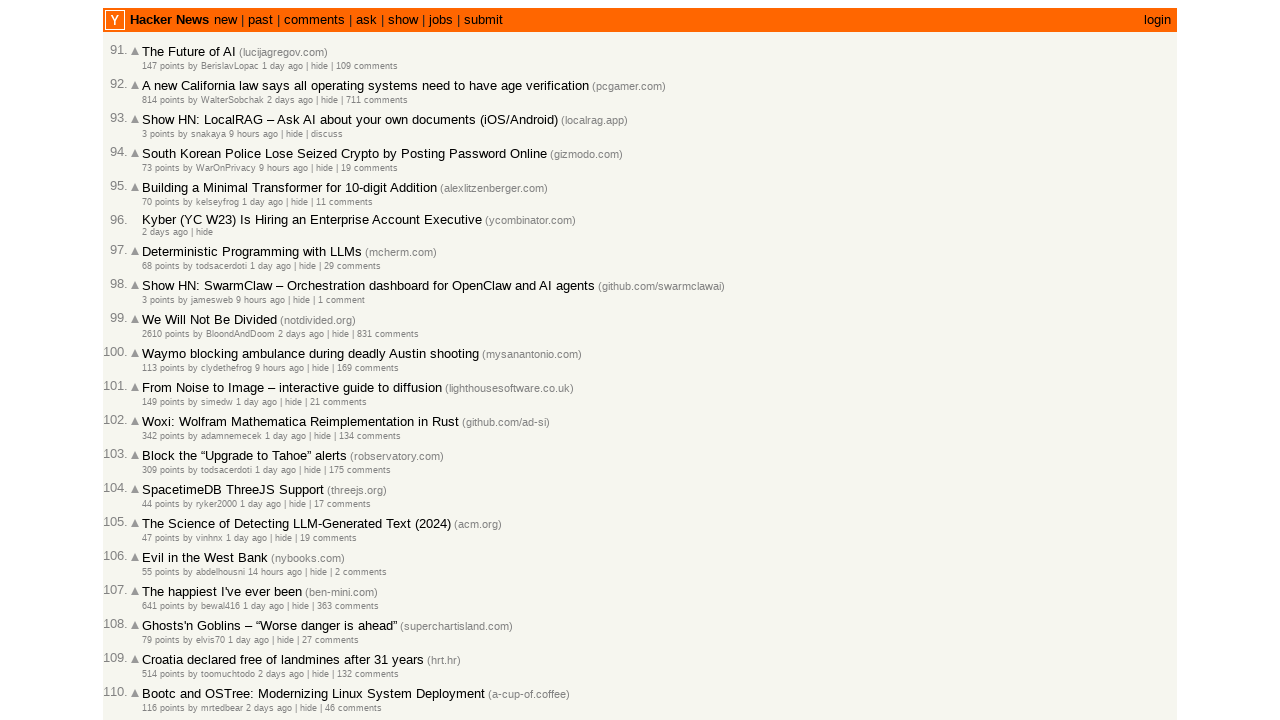

Waited for article elements to load on page 4
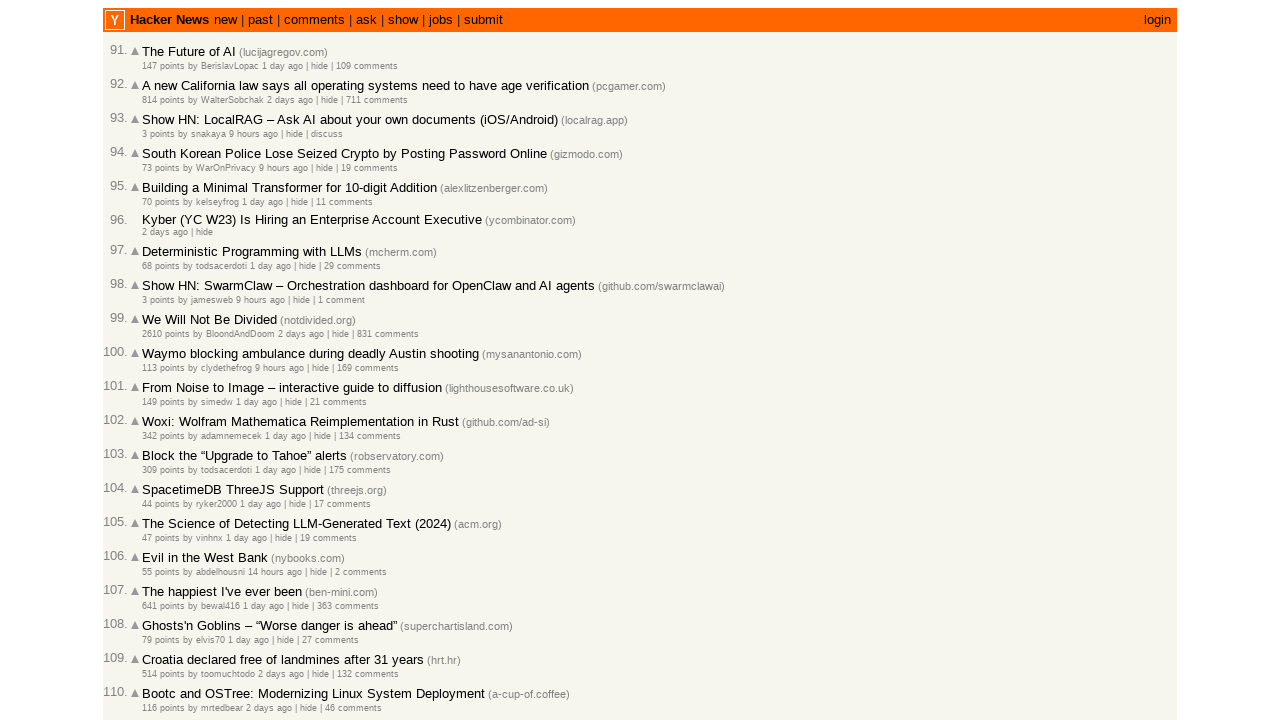

Verified that articles are present on final page (page 4)
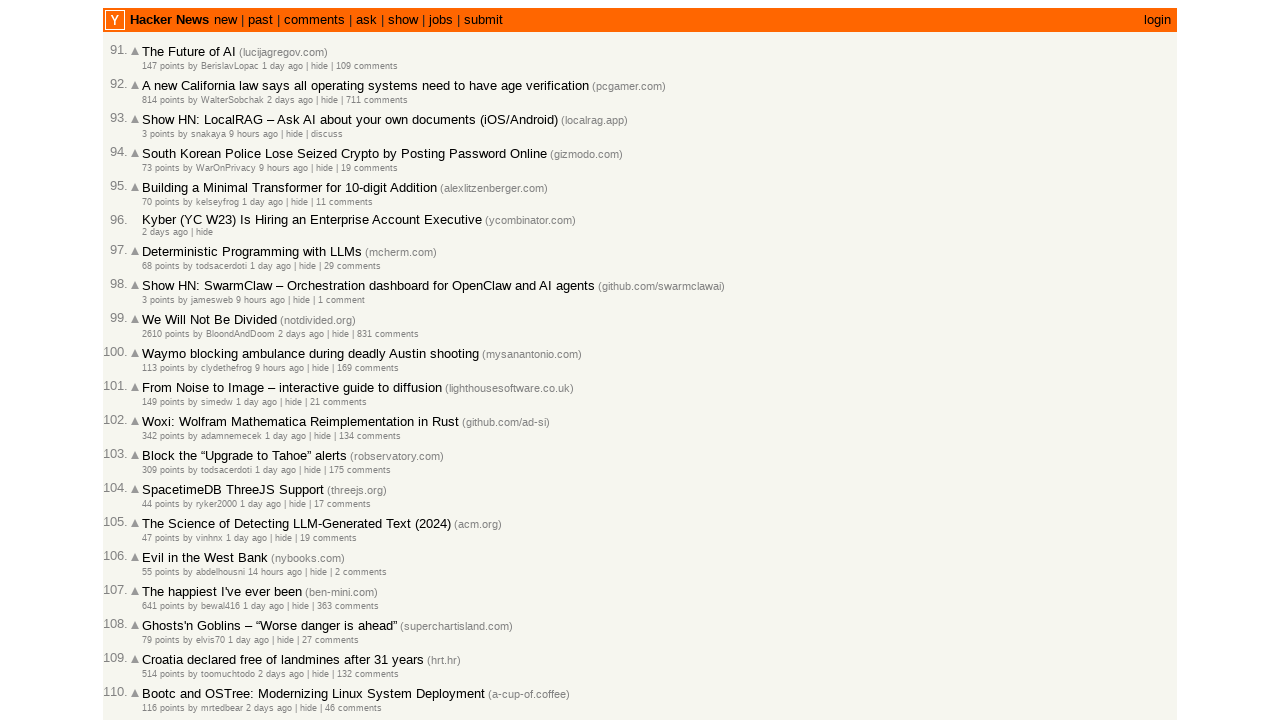

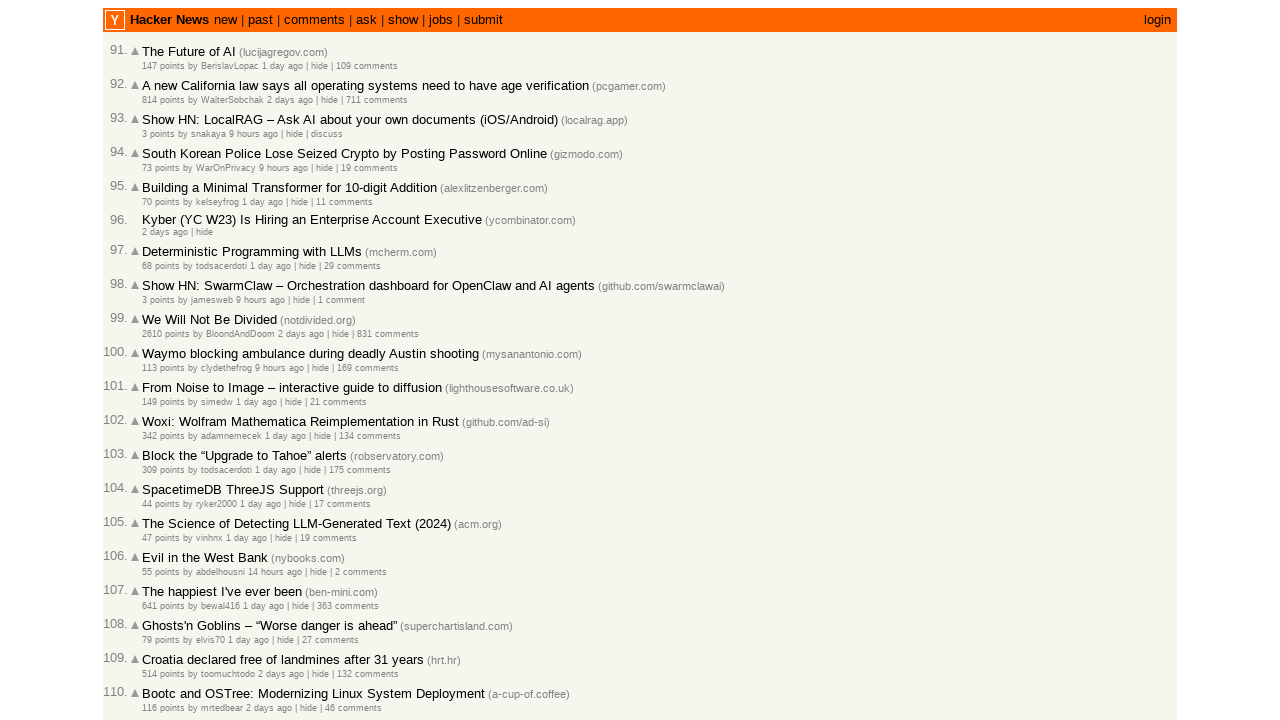